Tests shopping cart functionality by selecting a product (iPad 4 Mini), adding it to cart, navigating to the cart page, and verifying the product appears in the cart.

Starting URL: https://skyronic.github.io/vue-spa

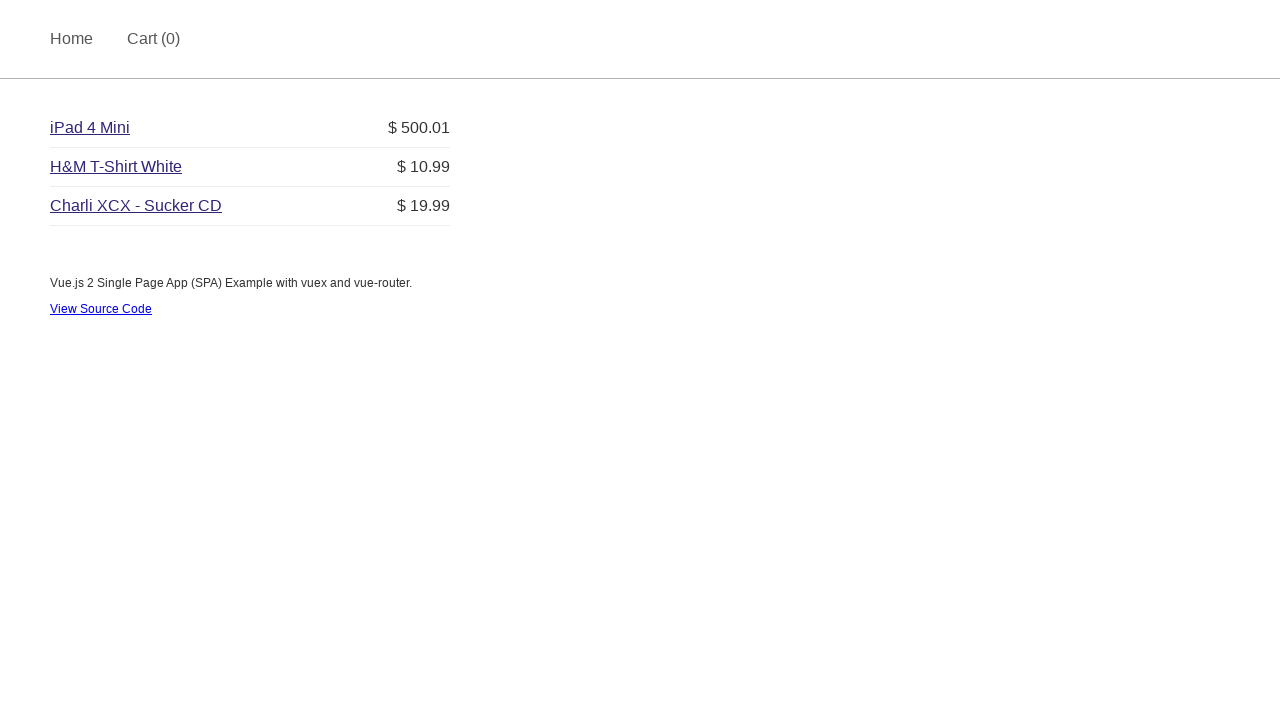

Clicked on iPad 4 Mini product link at (90, 128) on a.title:has-text('iPad 4 Mini')
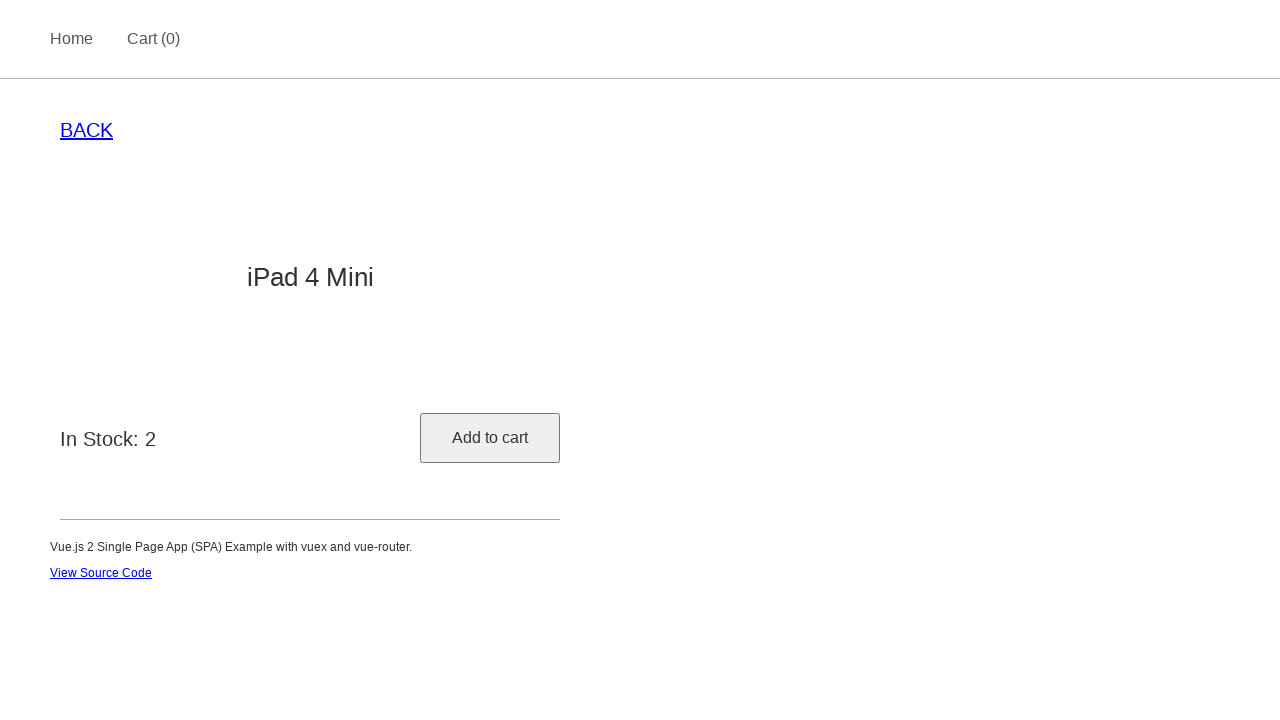

Clicked 'Add to cart' button at (490, 438) on button.add-button:has-text('Add to cart')
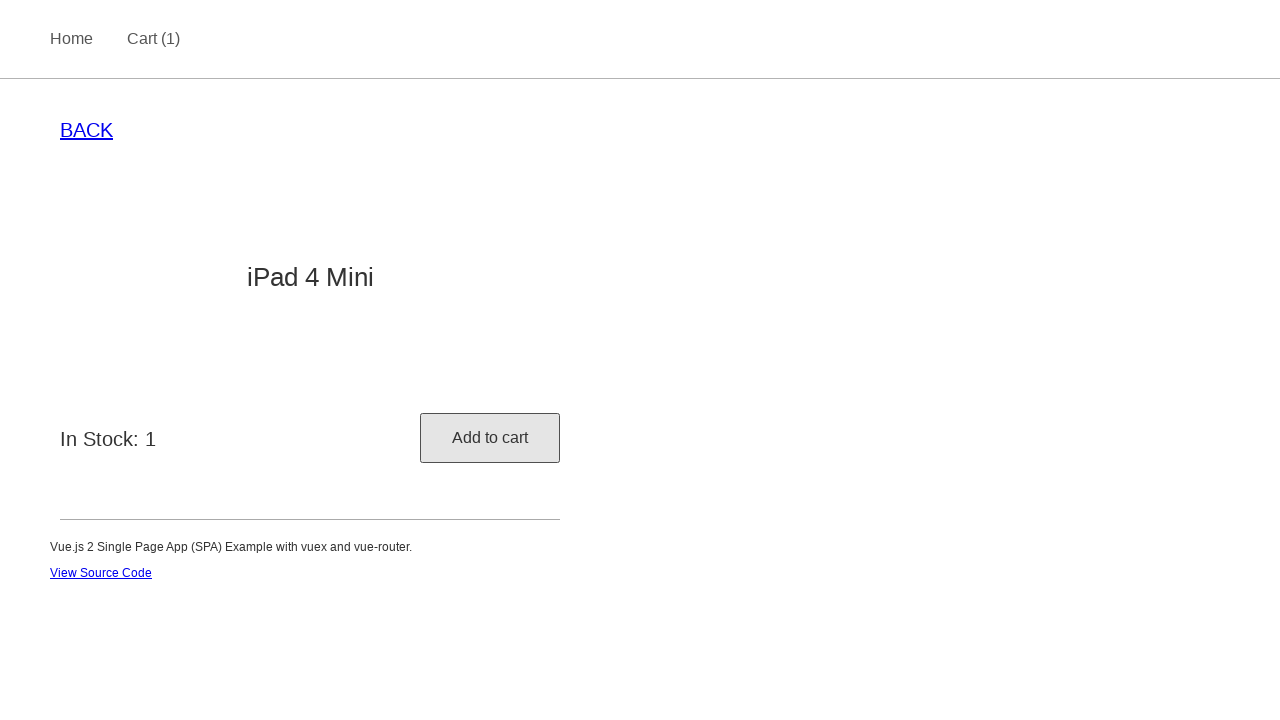

Retrieved product title 'iPad 4 Mini' for verification
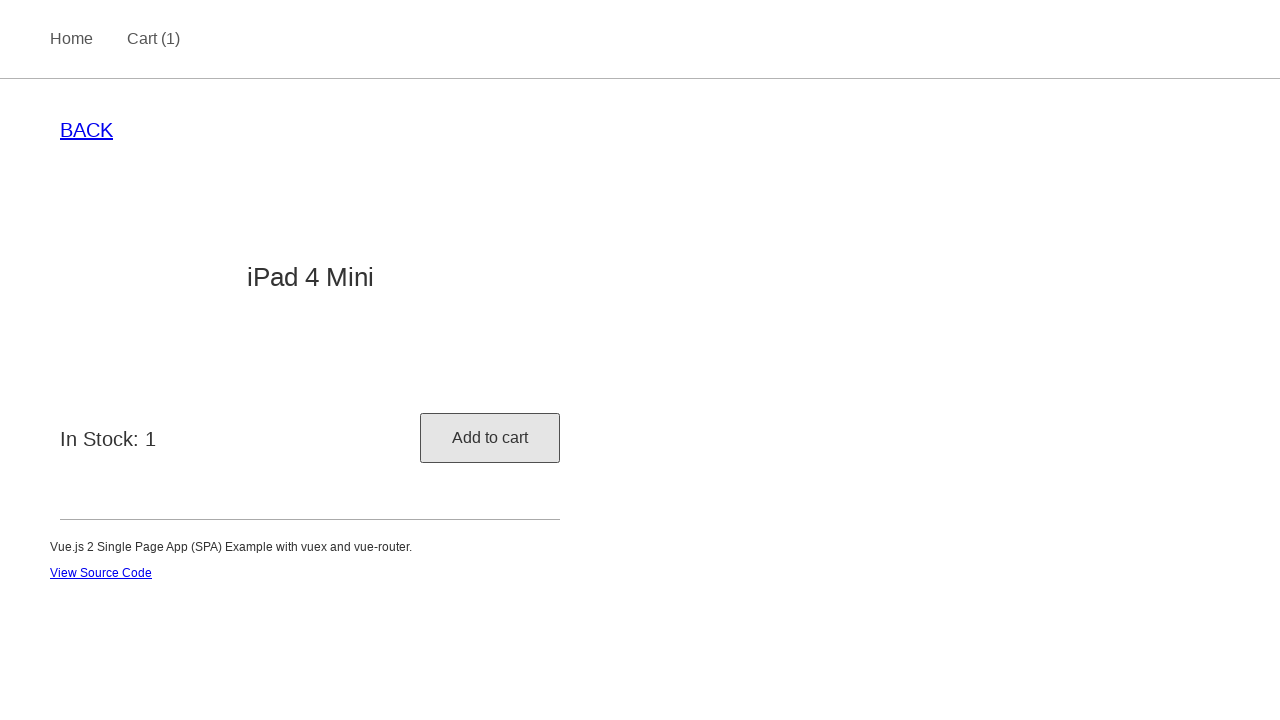

Navigated to cart page at (154, 39) on a[href='#/cart']
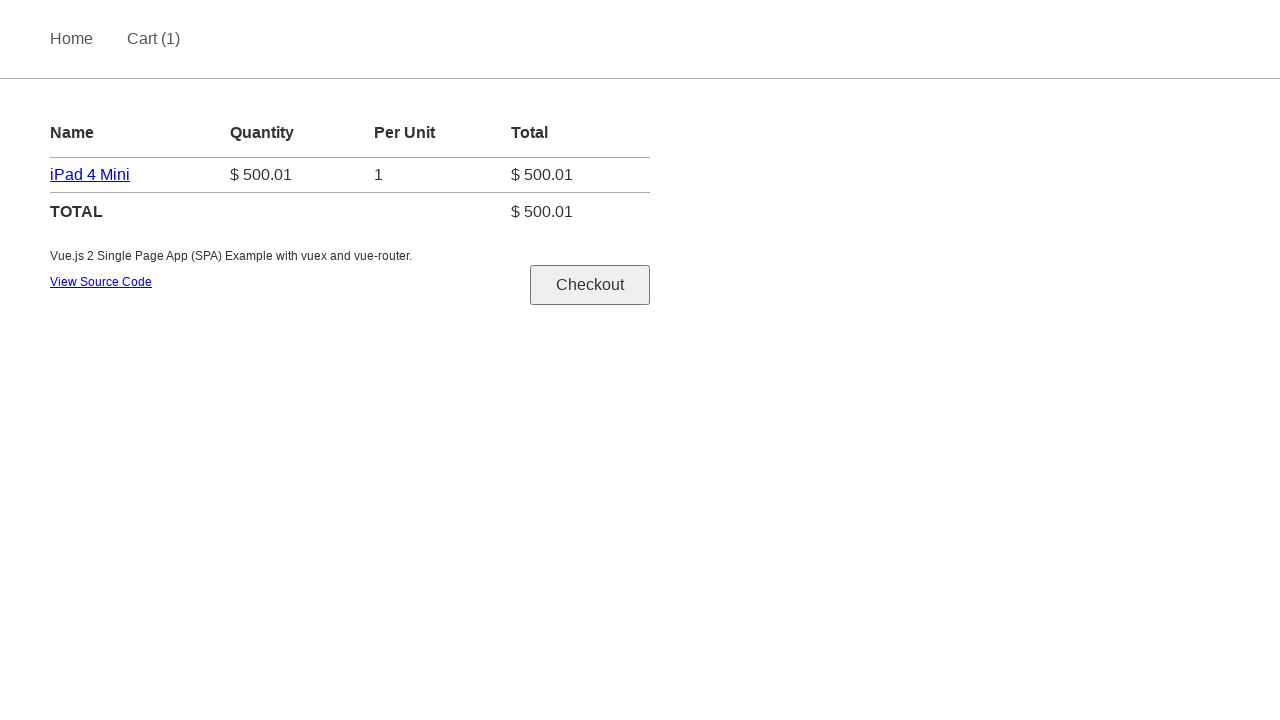

Waited for iPad 4 Mini product to appear in cart
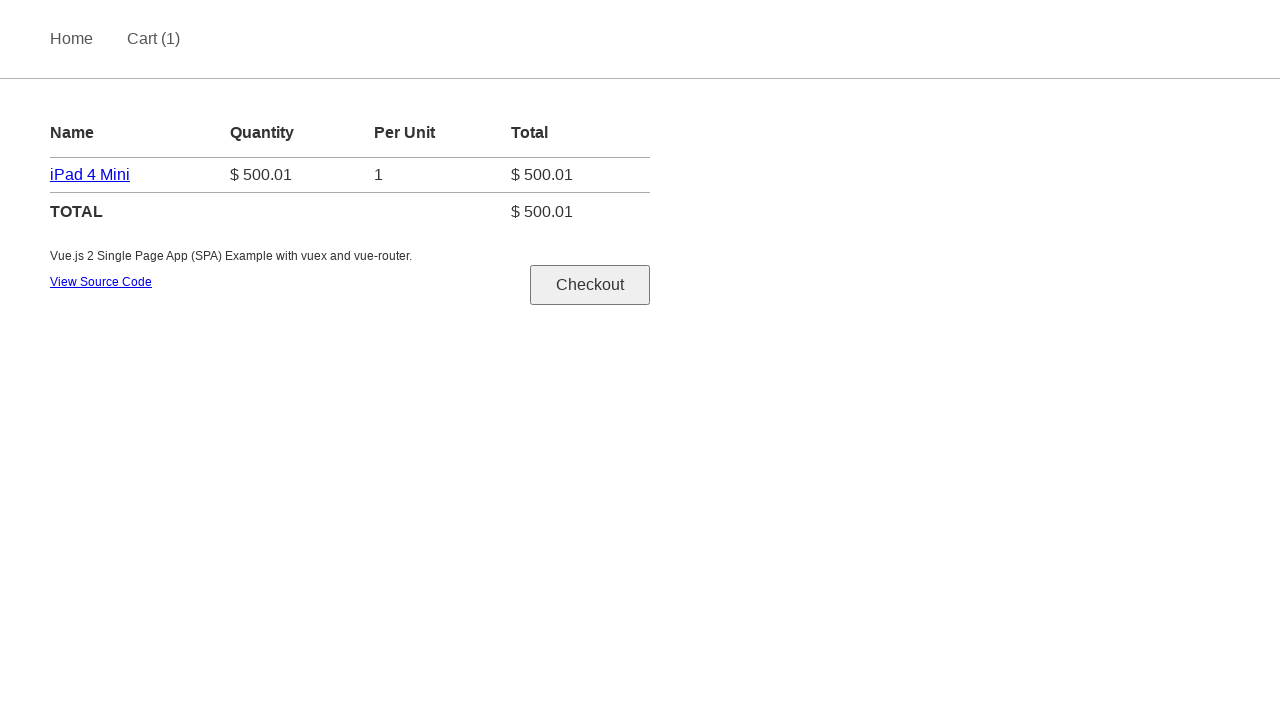

Retrieved product name from cart
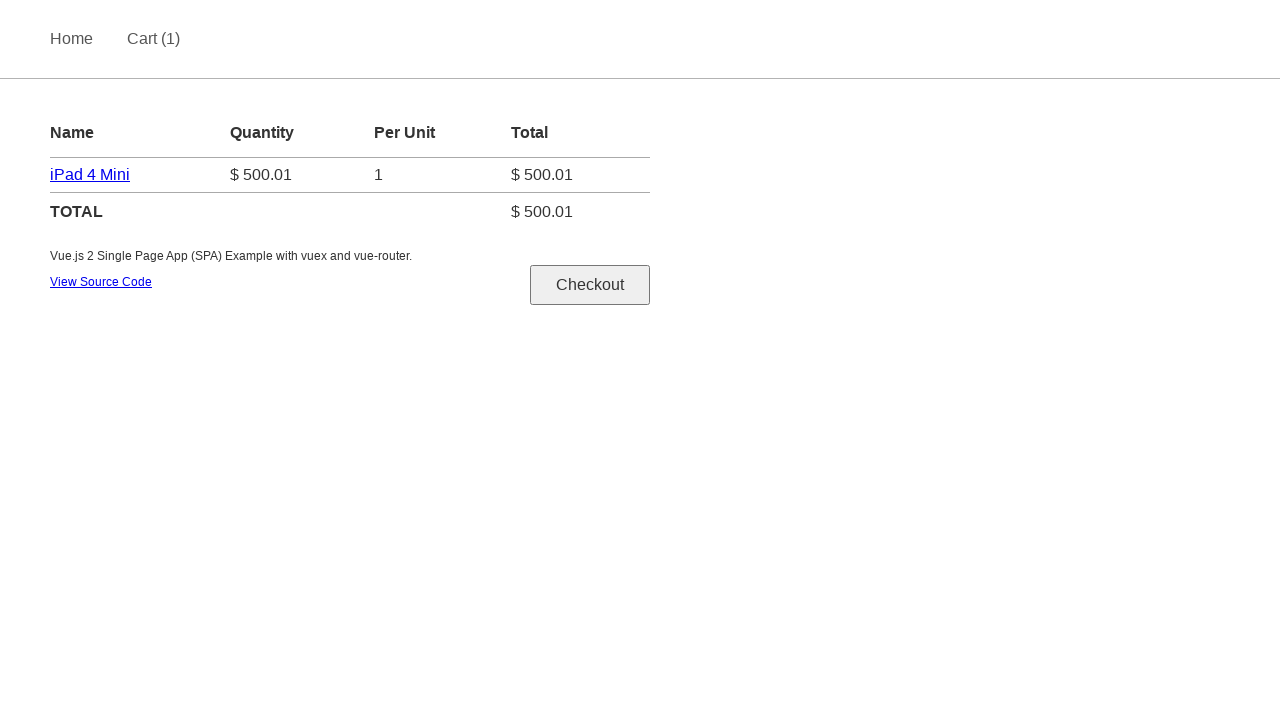

Verified that product in cart matches selected product
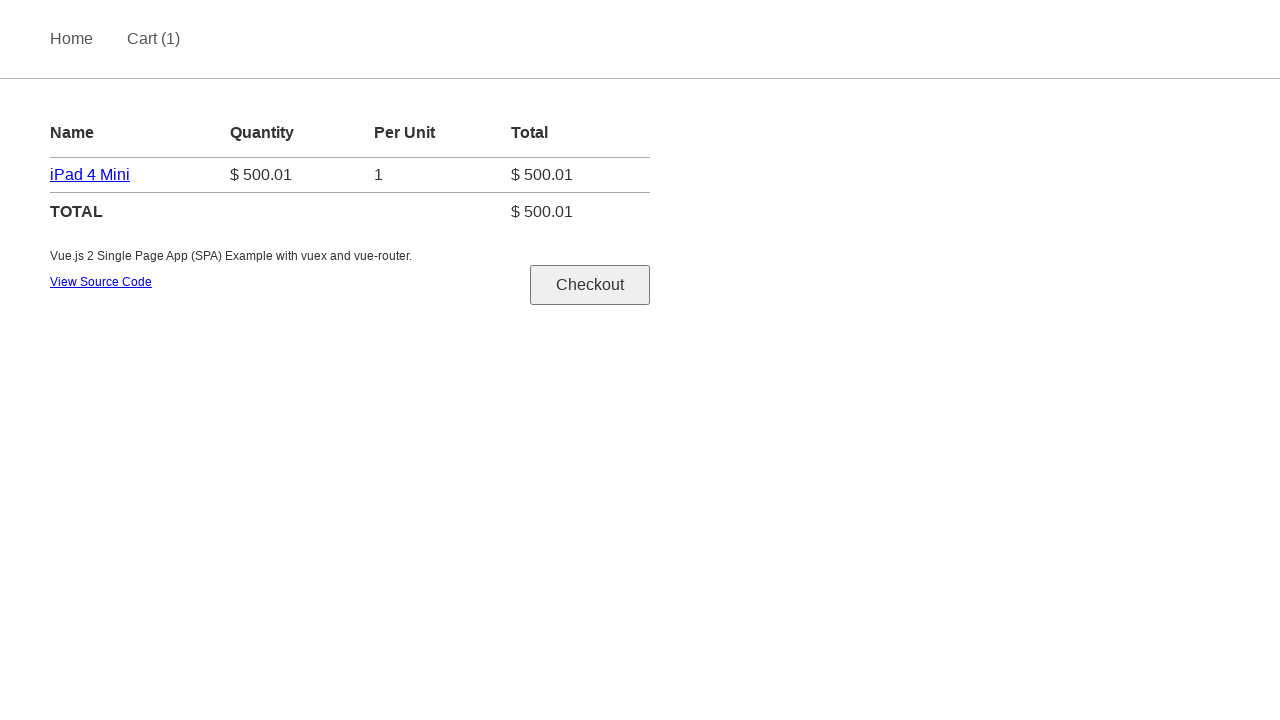

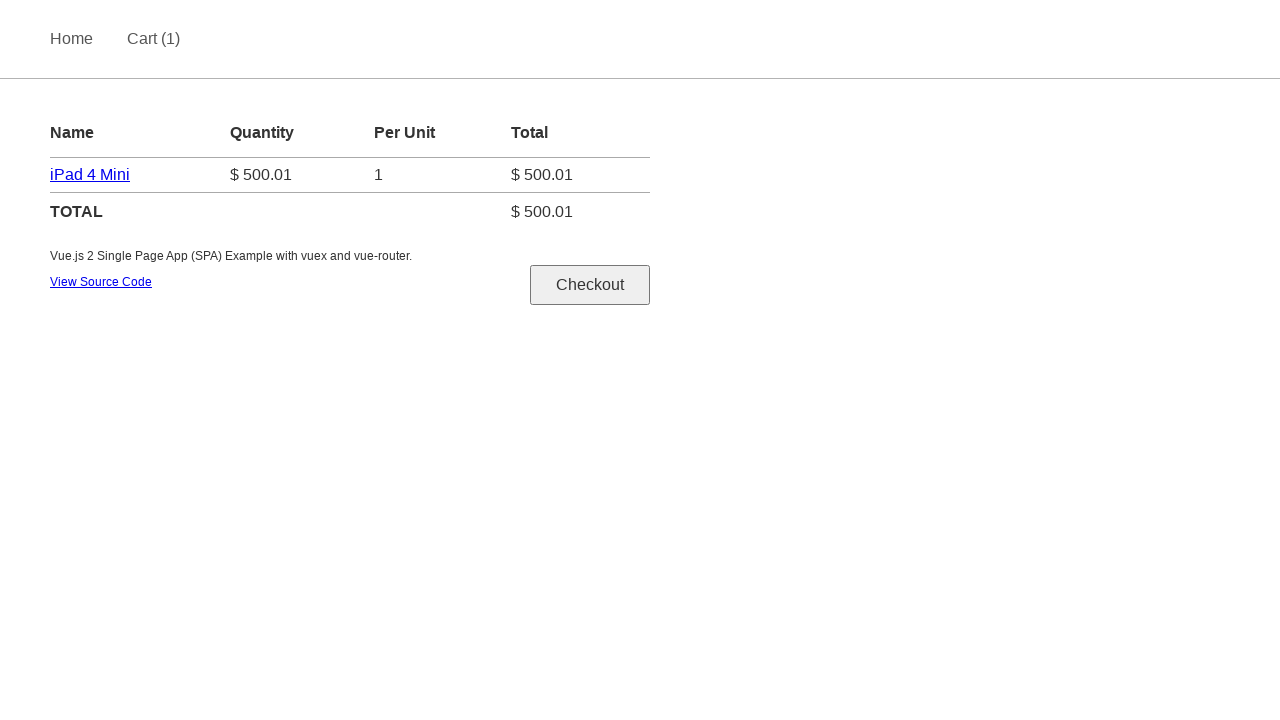